Navigates to nopCommerce website, maximizes the window, and verifies the page title

Starting URL: https://www.nopcommerce.com/en

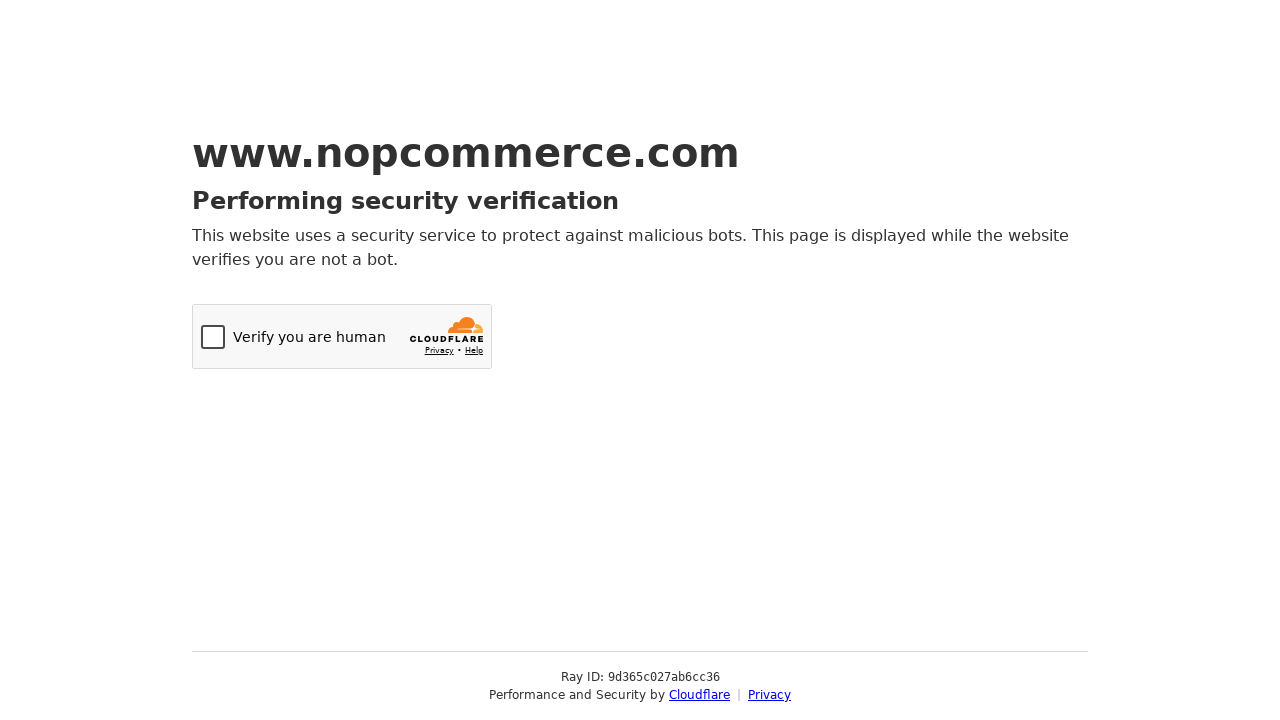

Set viewport size to 1920x1080
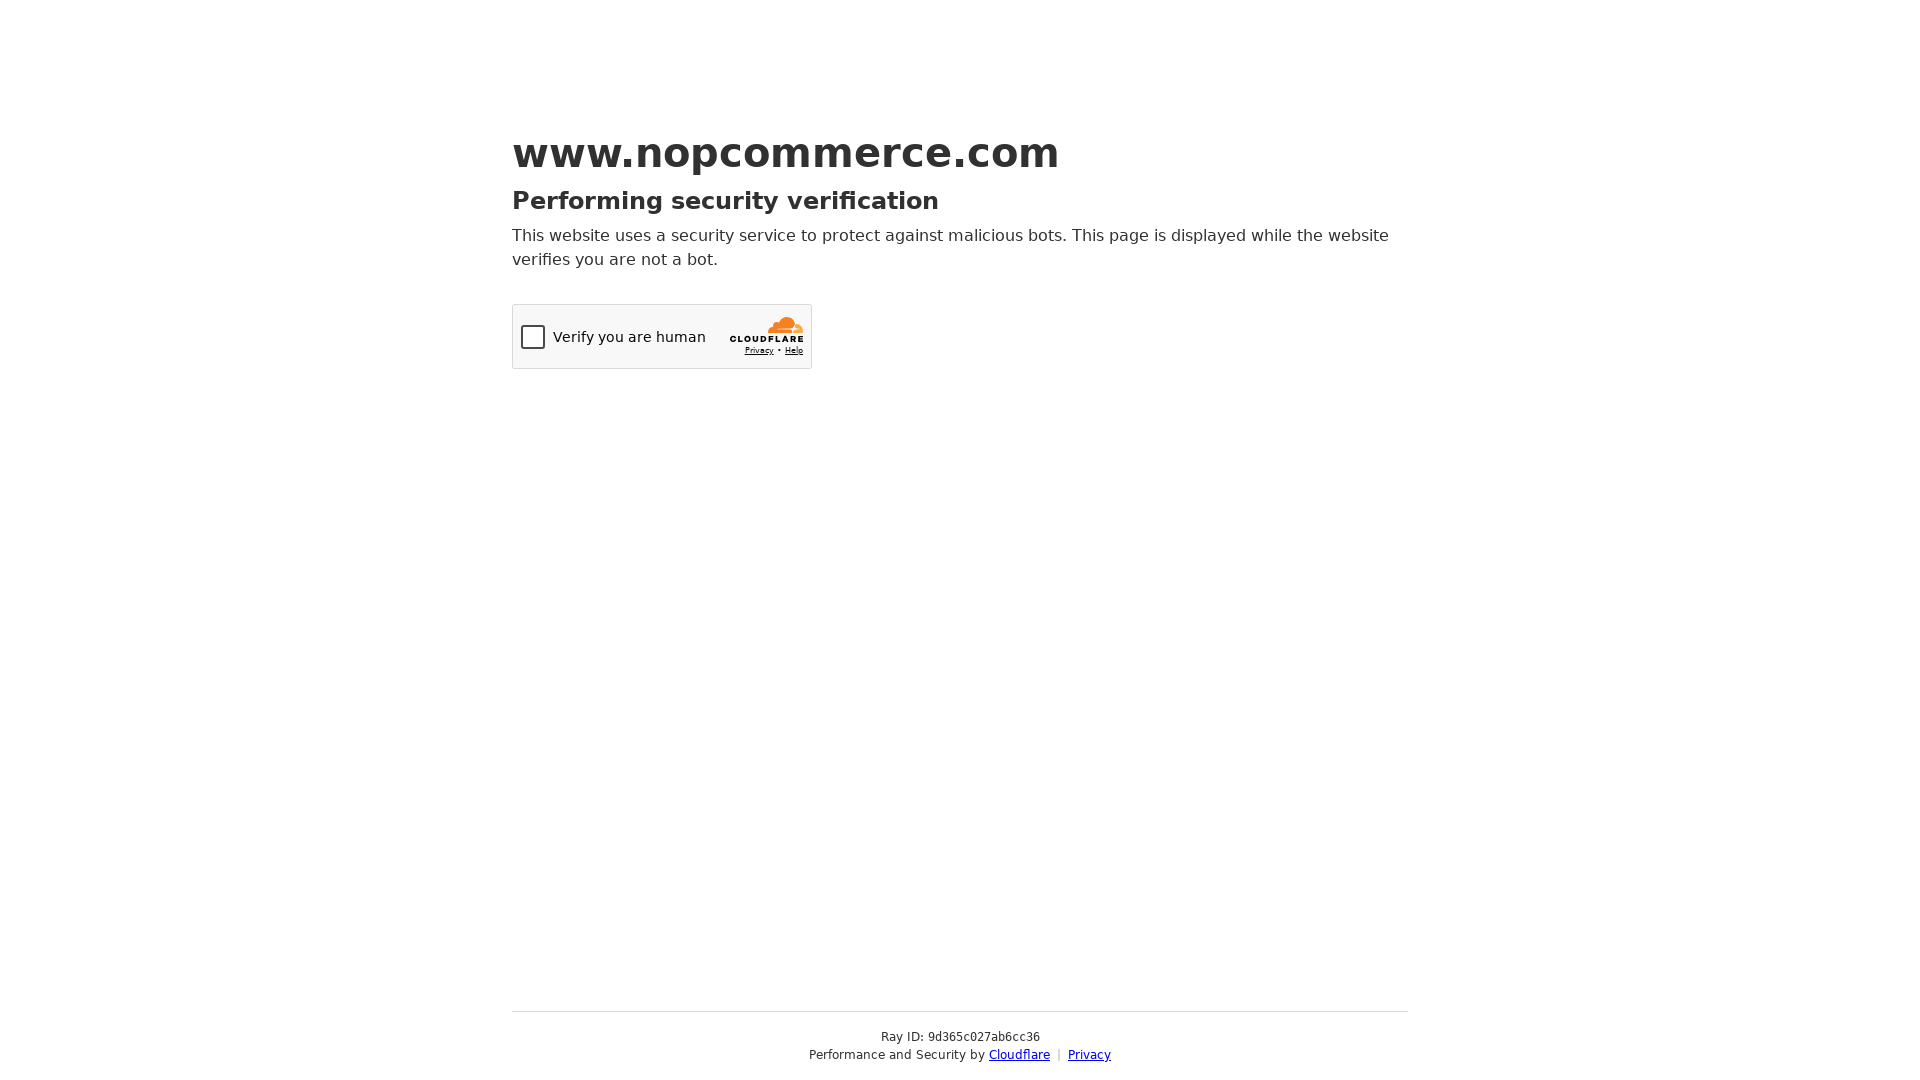

Retrieved current URL
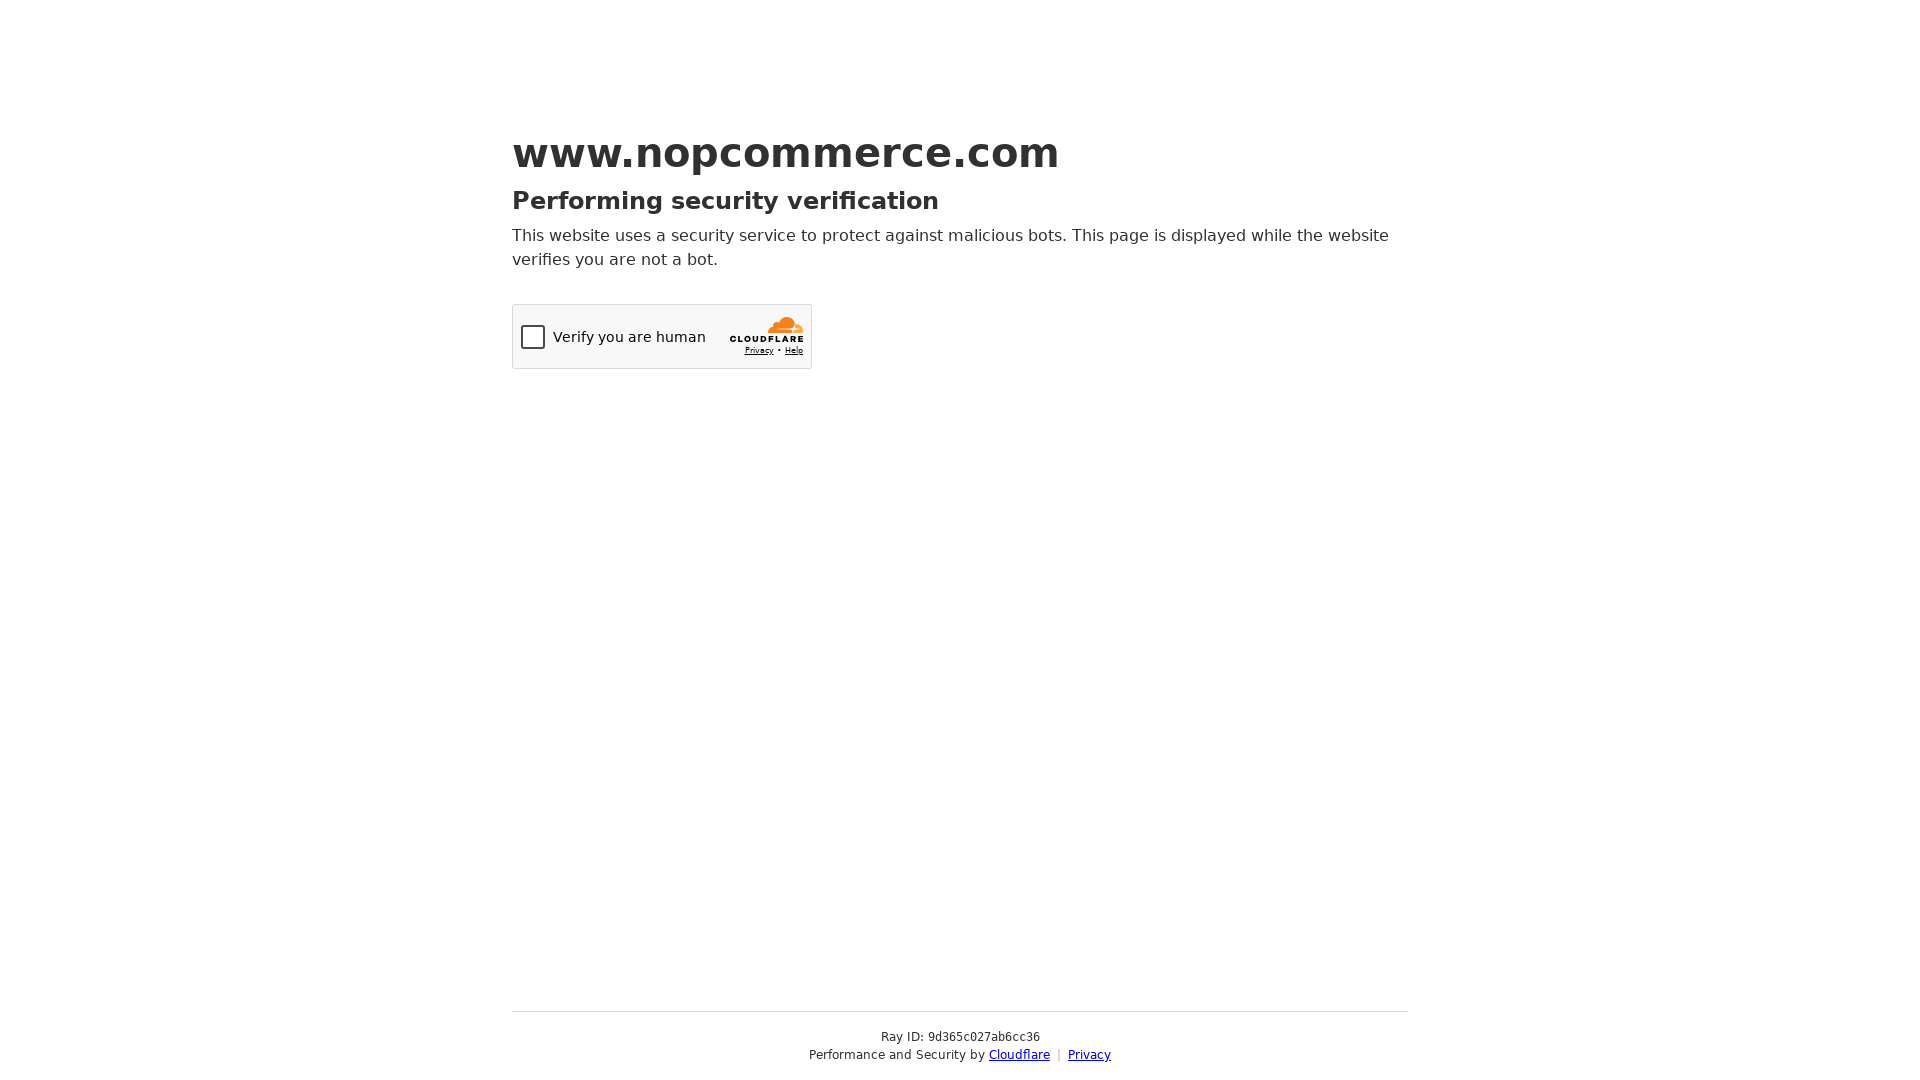

Retrieved page title
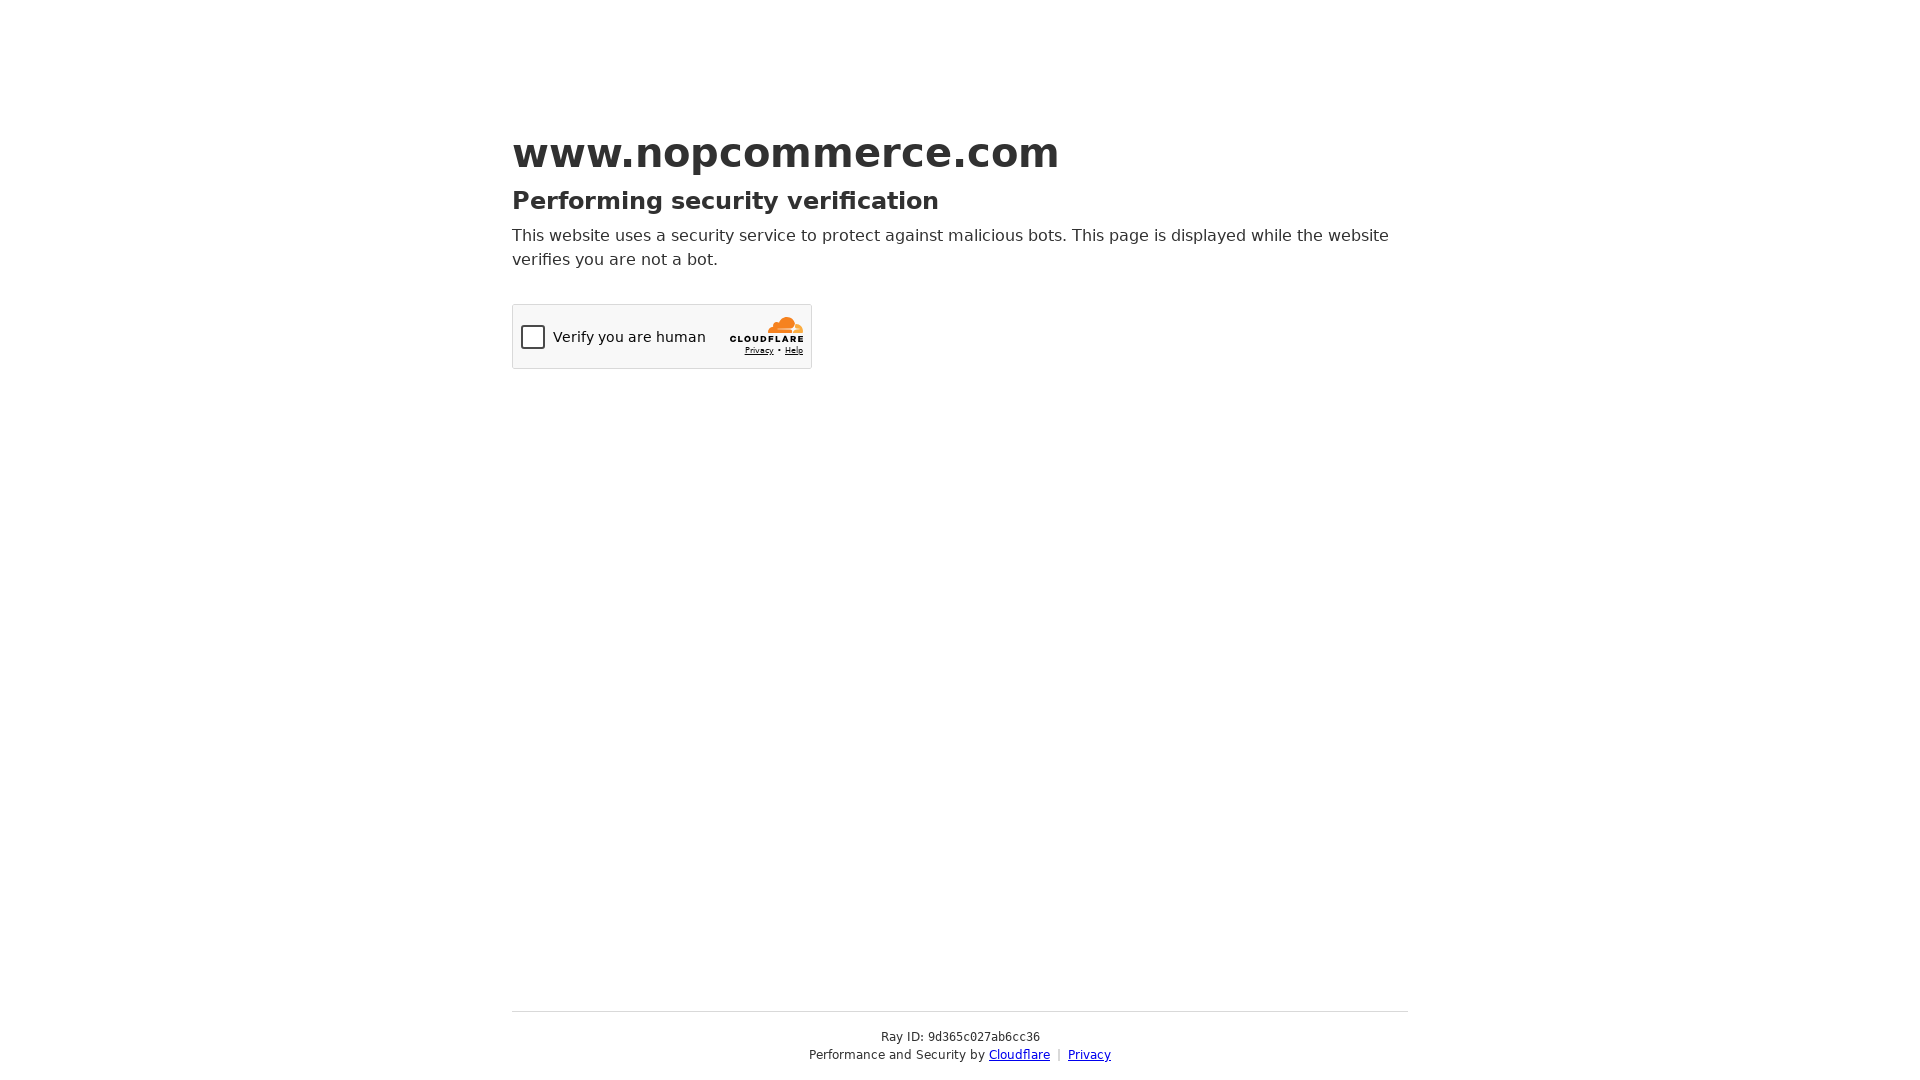

Page title does not match expected value
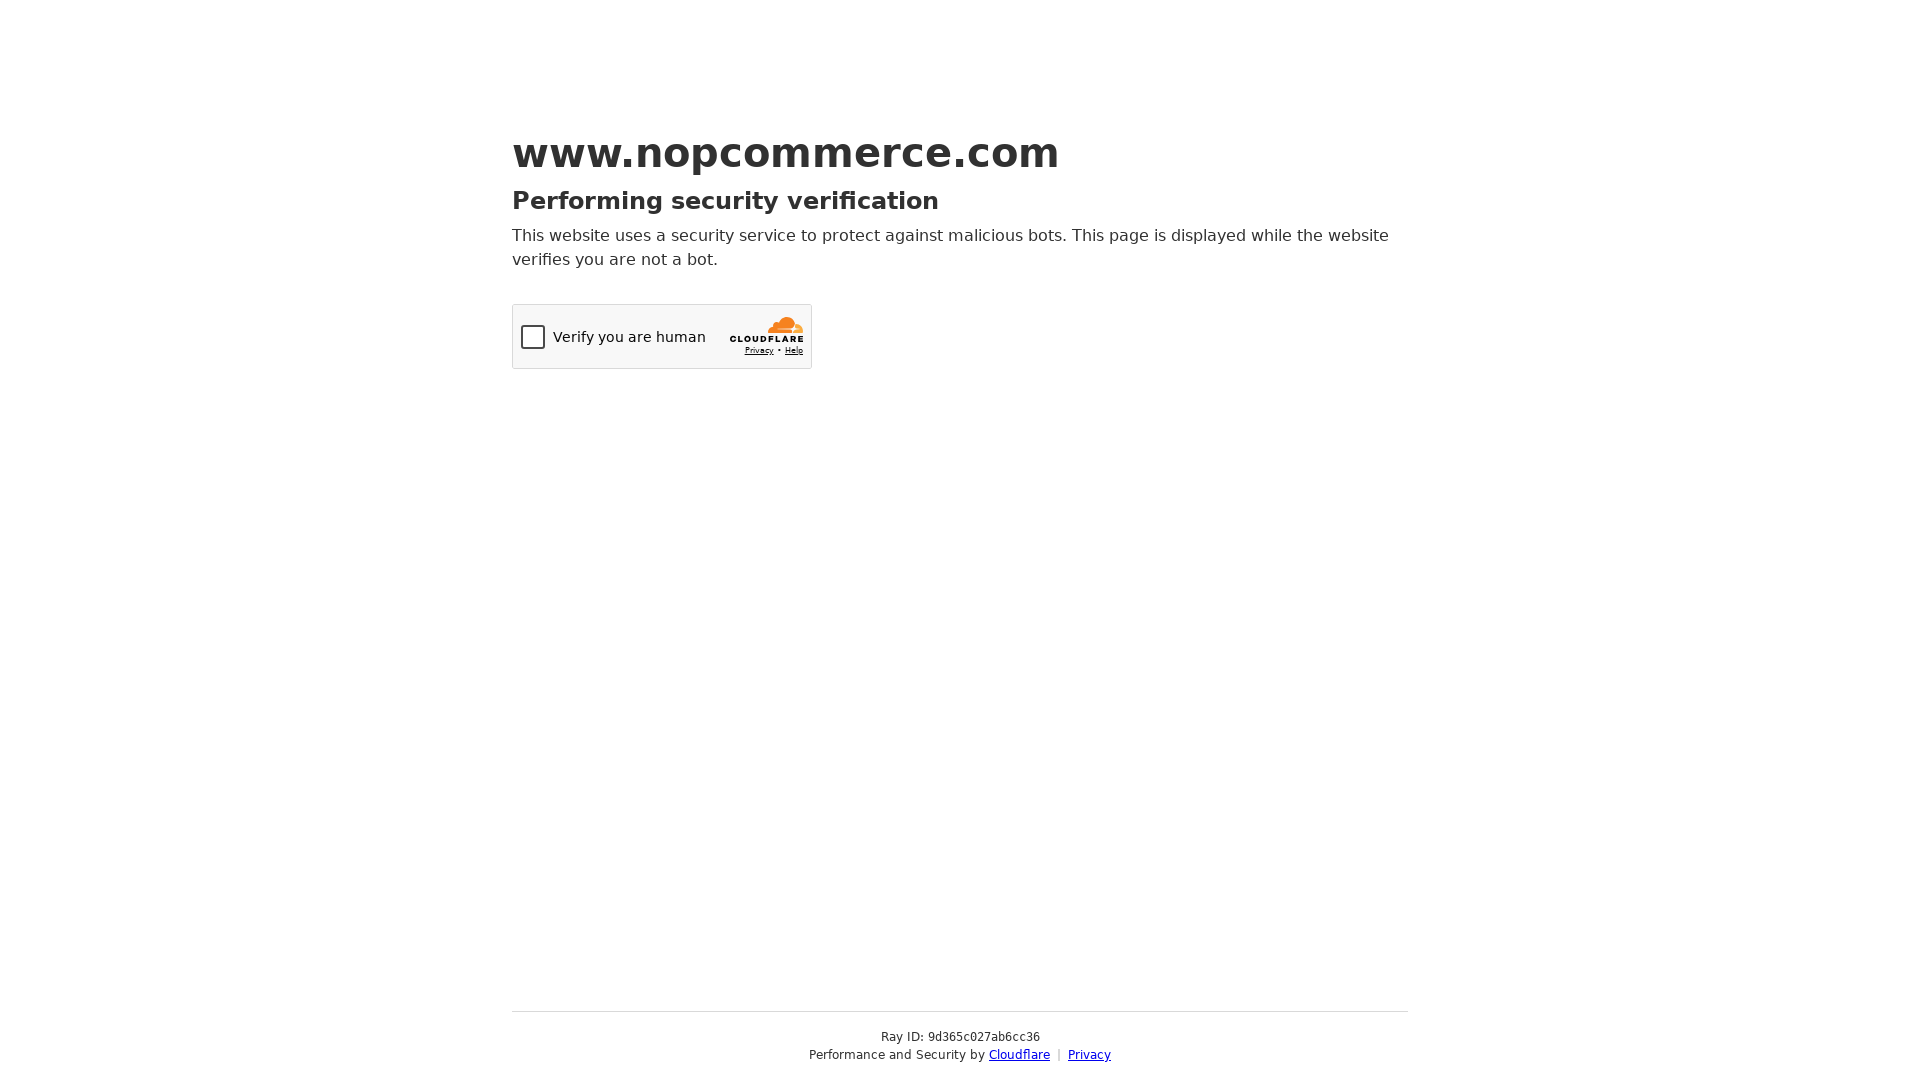

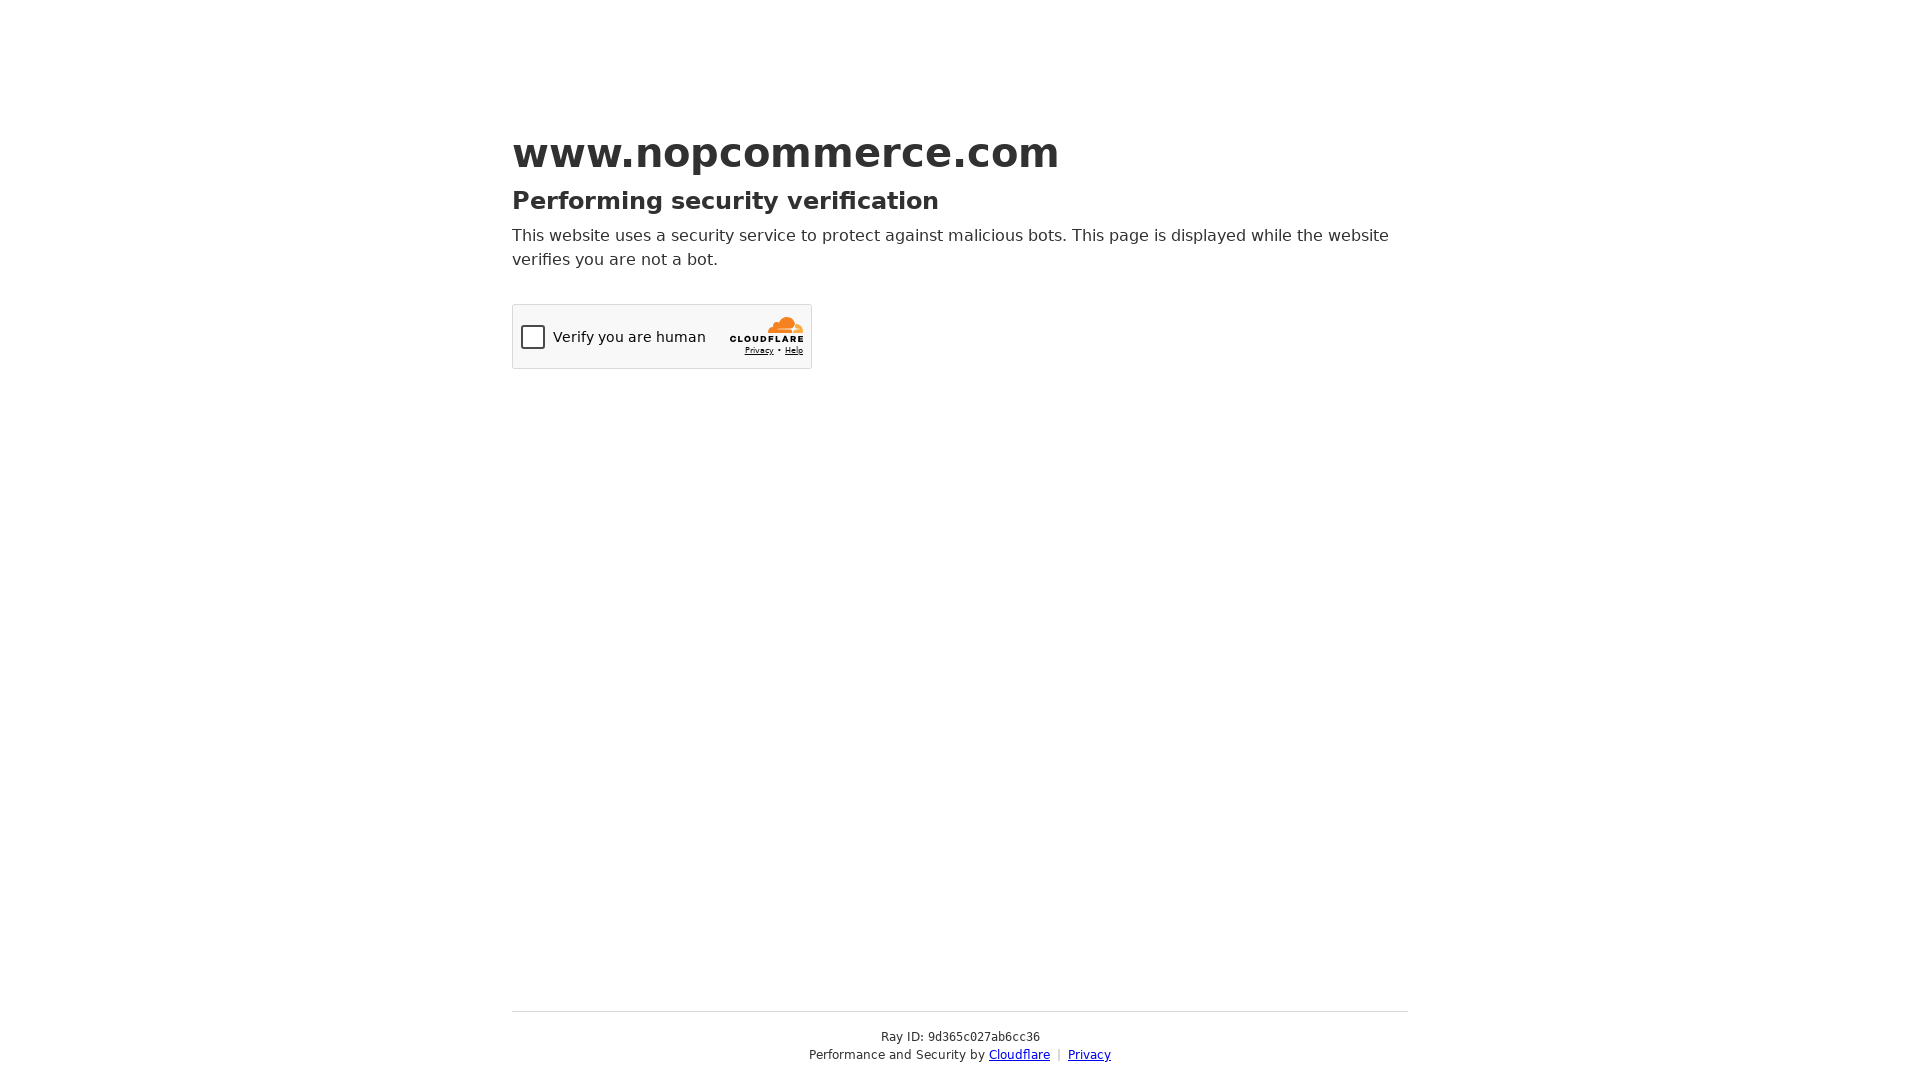